Tests a math challenge page by verifying the default state of a radio button and its attributes

Starting URL: http://suninjuly.github.io/math.html

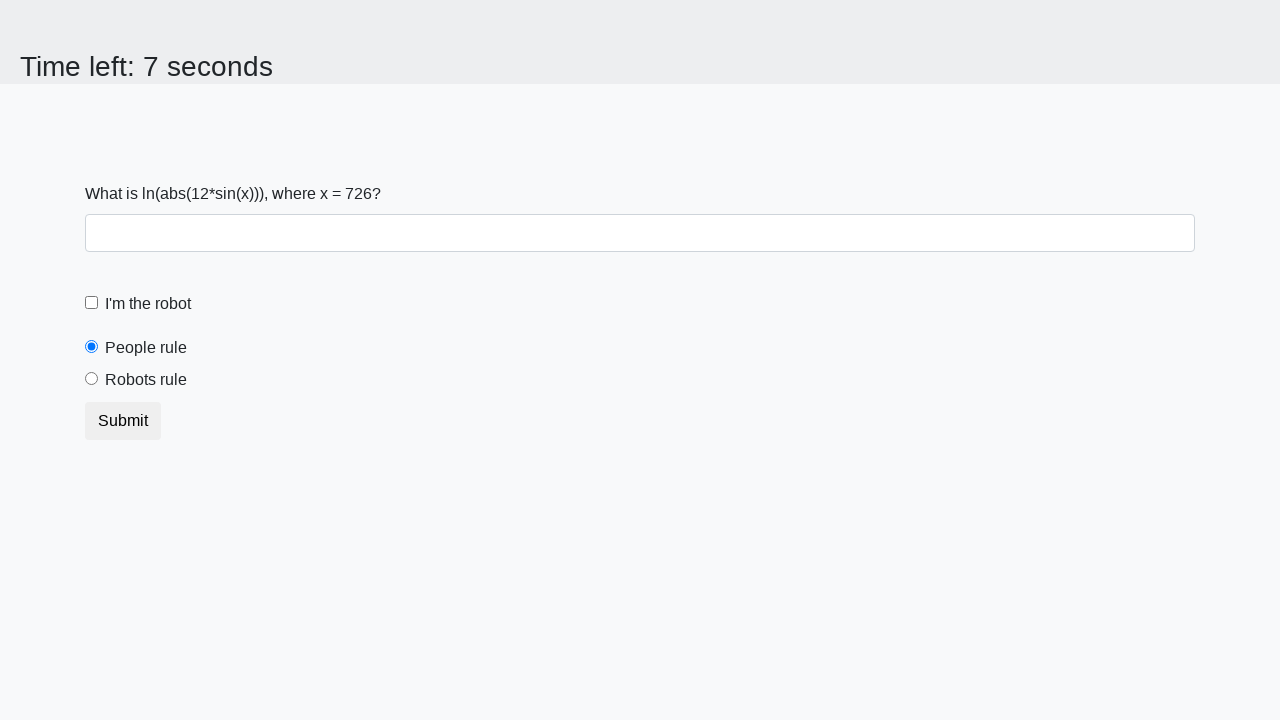

Located the people radio button element
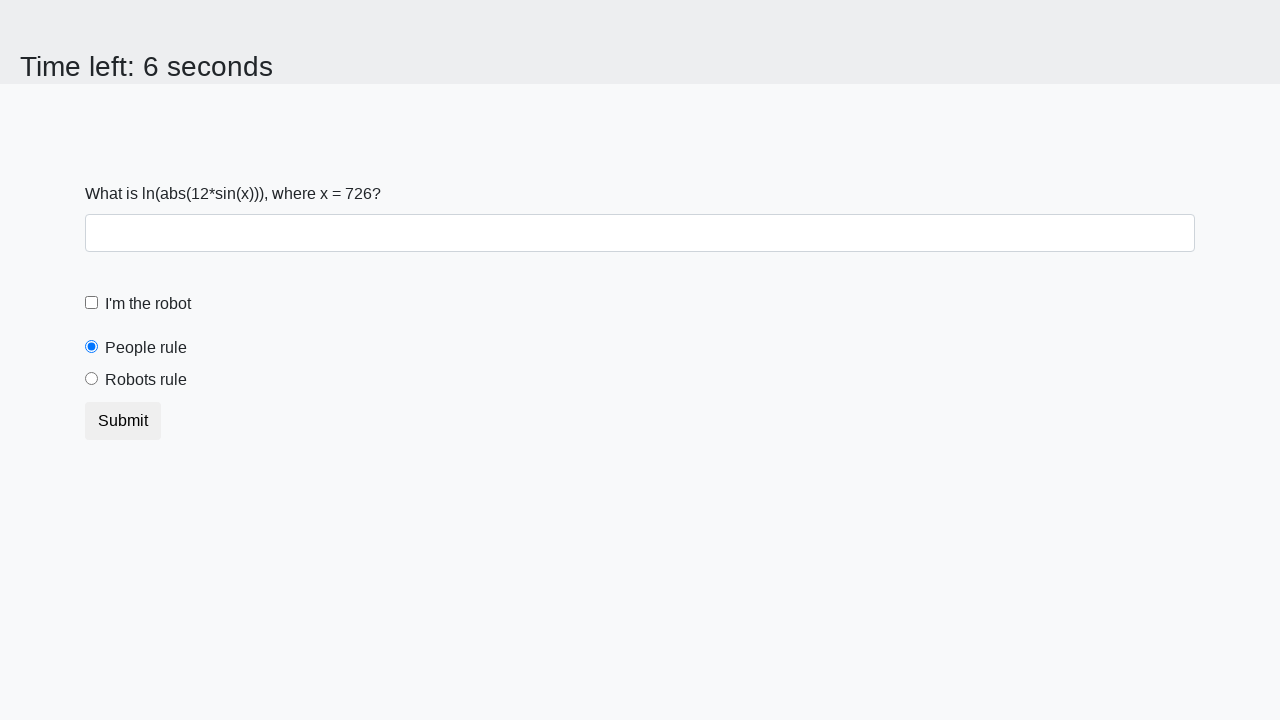

Retrieved 'checked' attribute from people radio button
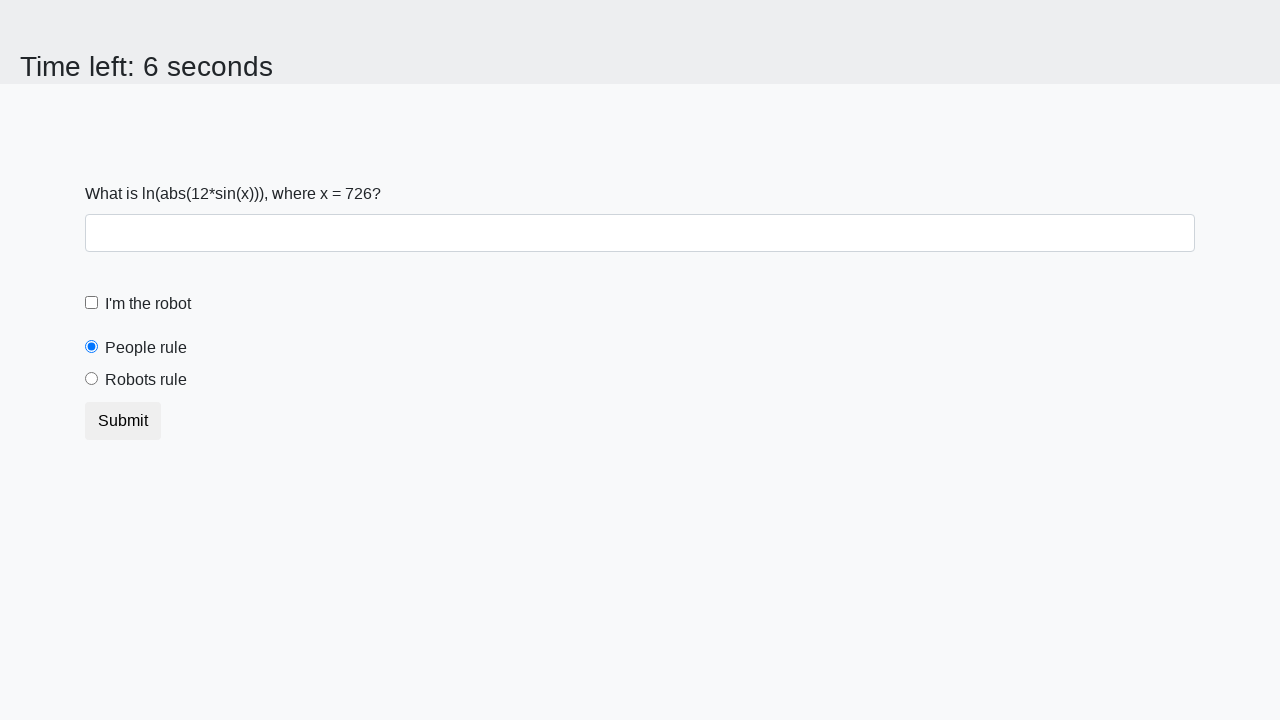

Printed people radio checked value to console
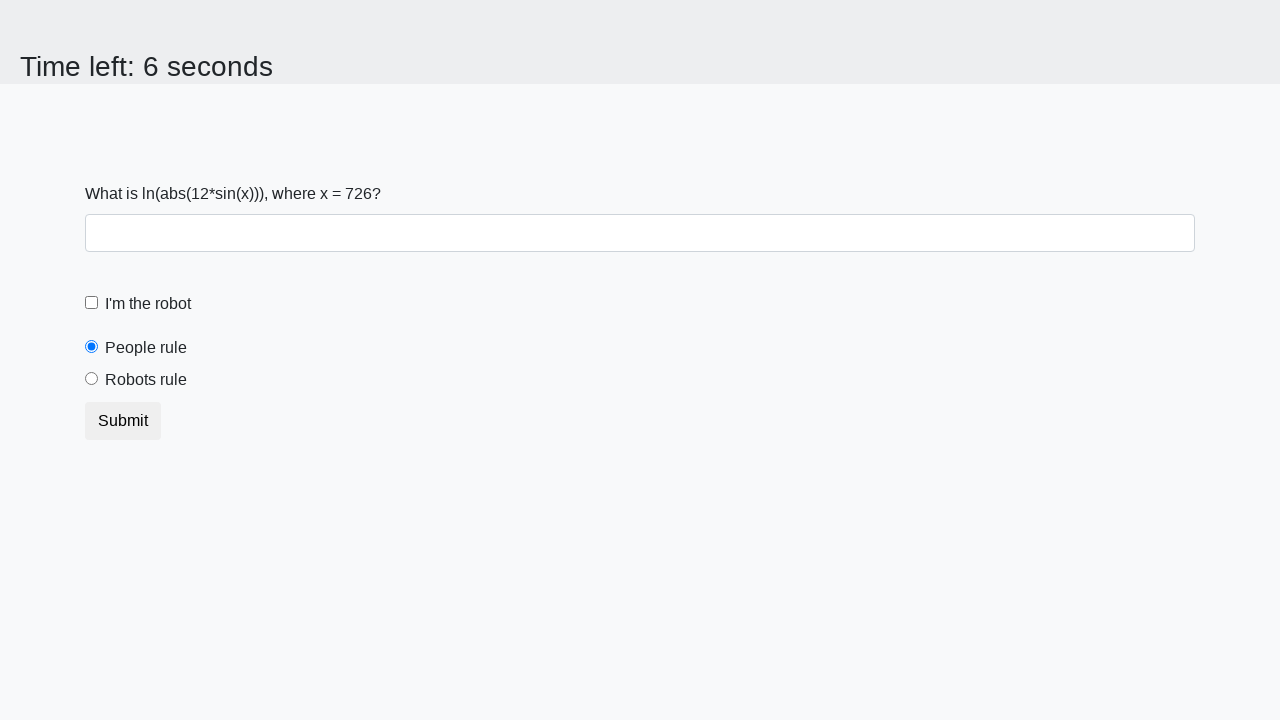

Verified that people radio button is checked by default
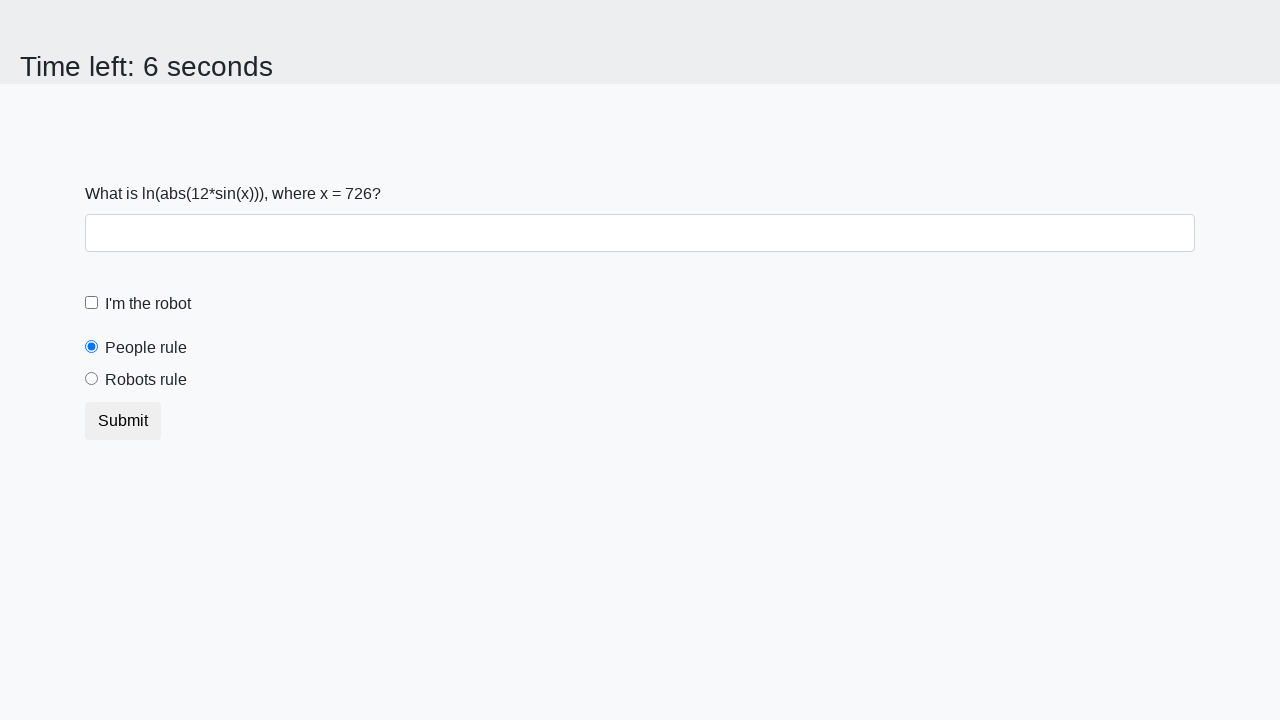

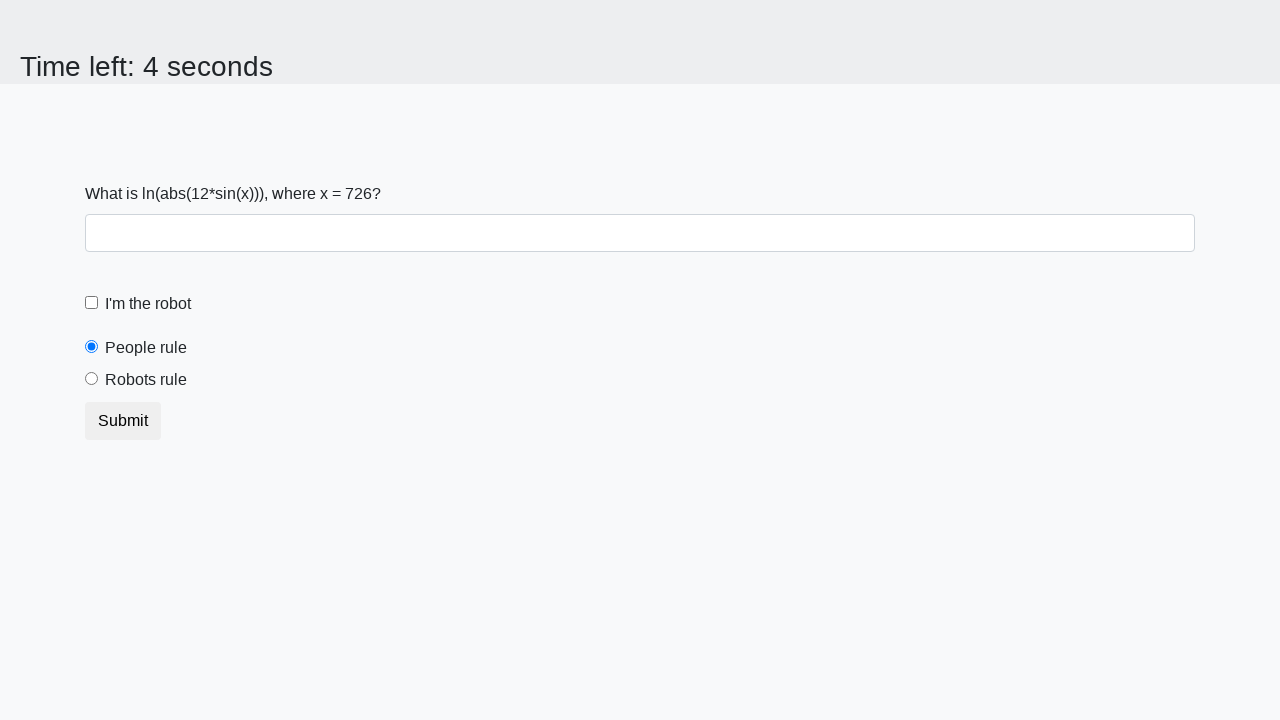